Tests clicking on a 'Back to top' button at the bottom of a test center page, demonstrating JavaScript-based click as a fallback when regular click fails.

Starting URL: https://testcenter.techproeducation.com/

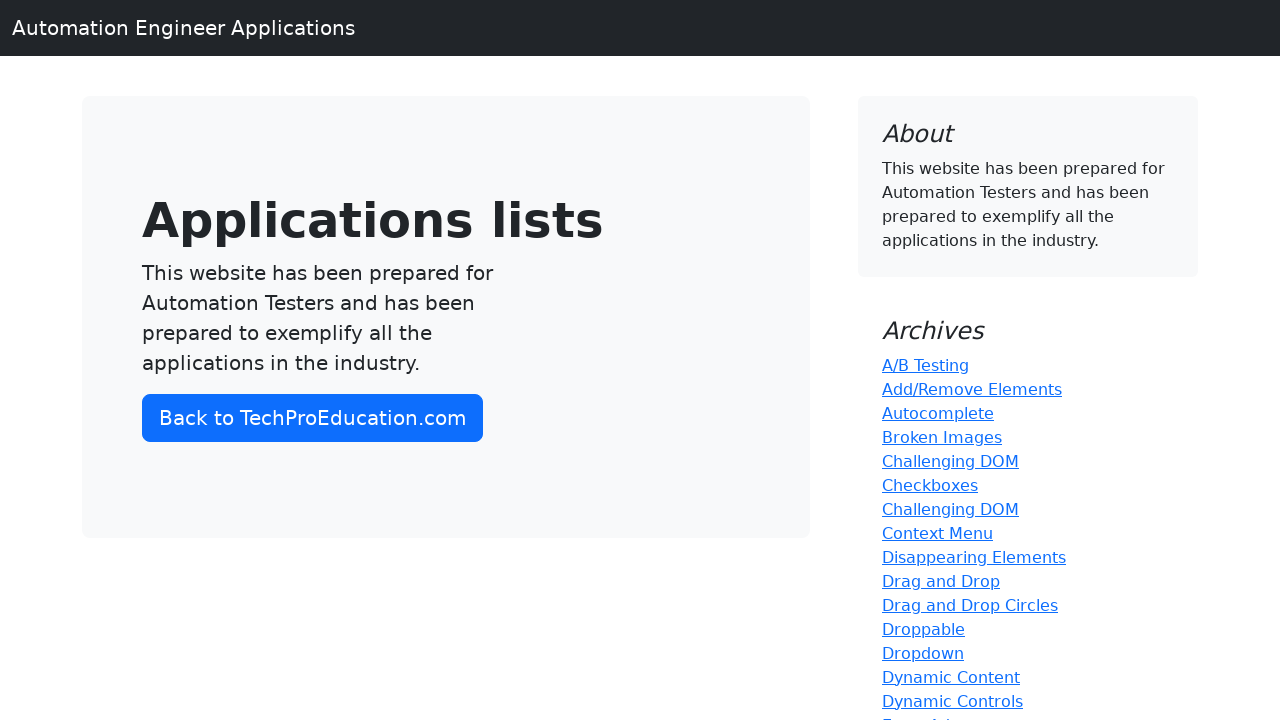

Scrolled to the bottom of the page to reveal 'Back to top' button
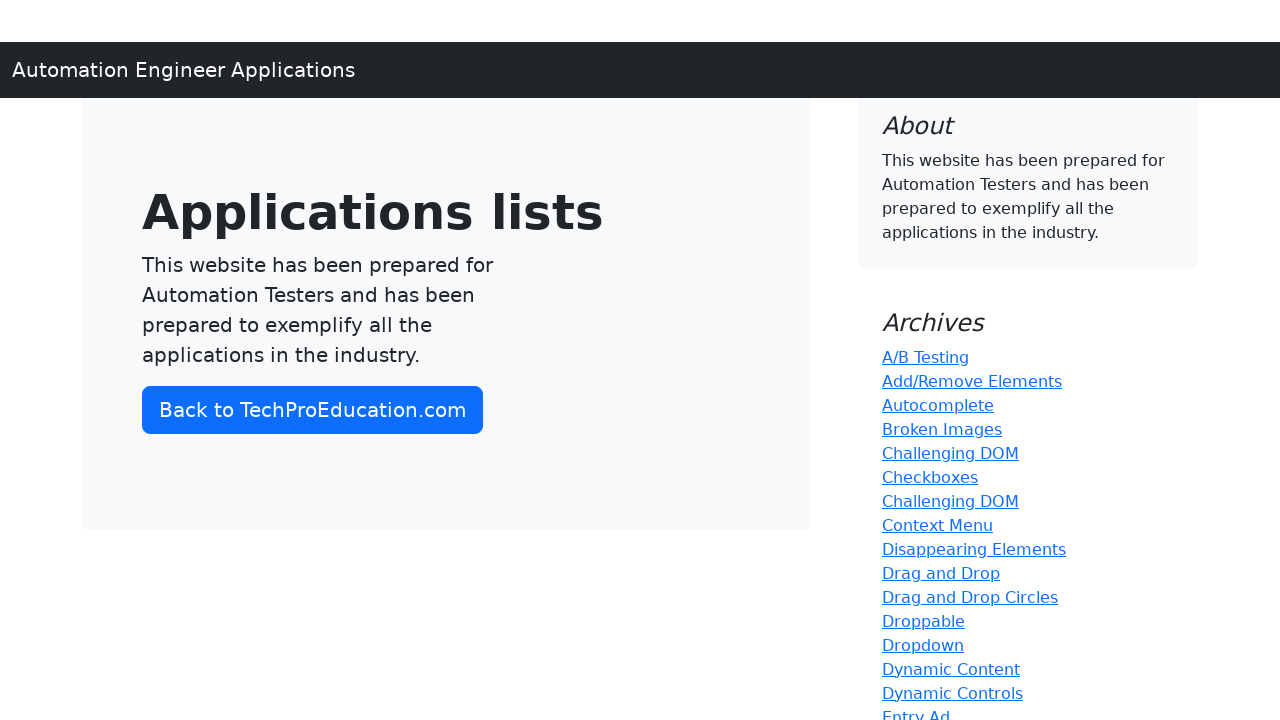

'Back to top' link is now visible and available
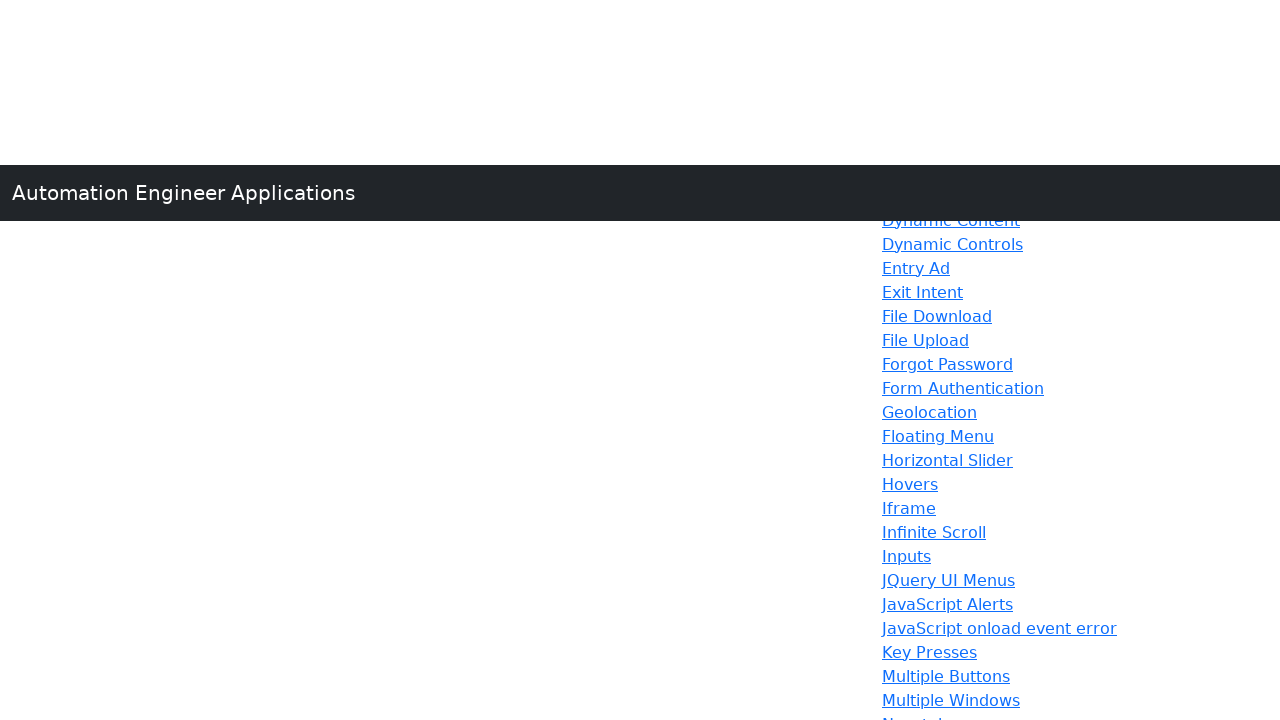

Clicked 'Back to top' button using force click (JavaScript-based fallback) at (640, 668) on text=Back to top
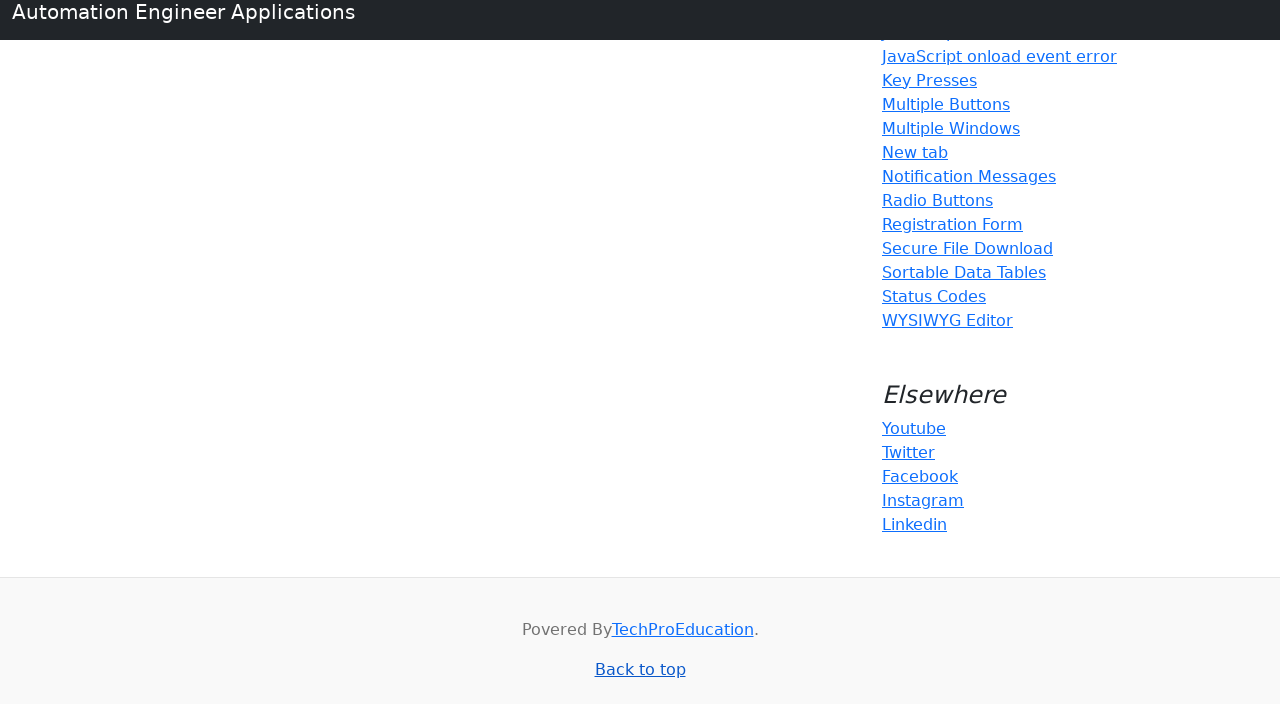

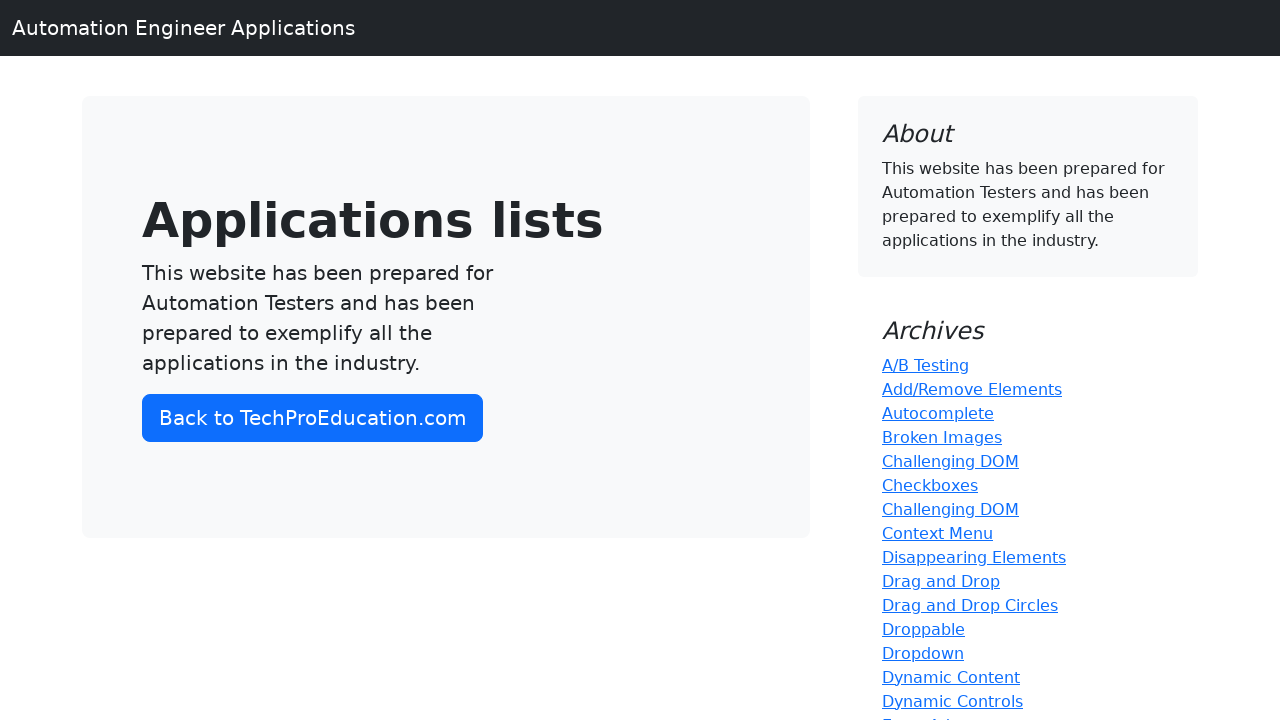